Navigates to the locators page, verifies headers are displayed, and clicks two buttons

Starting URL: https://acctabootcamp.github.io/site/examples/locators

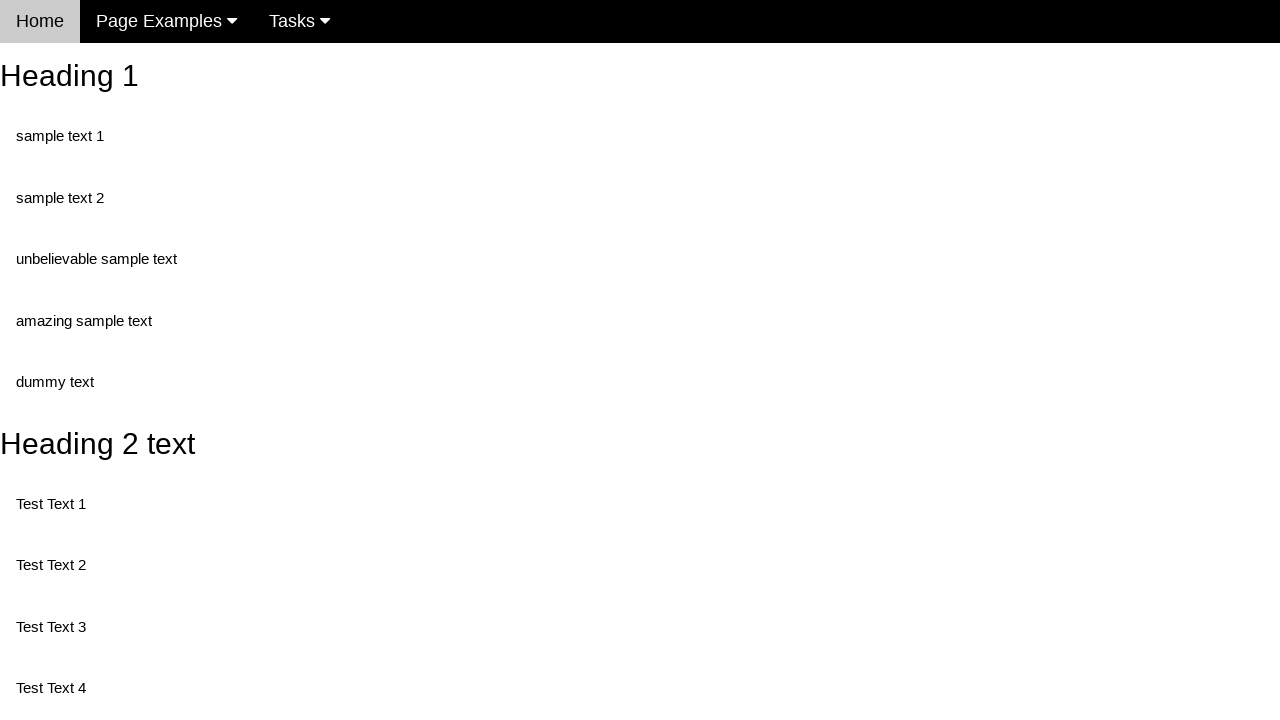

Navigated to the locators page
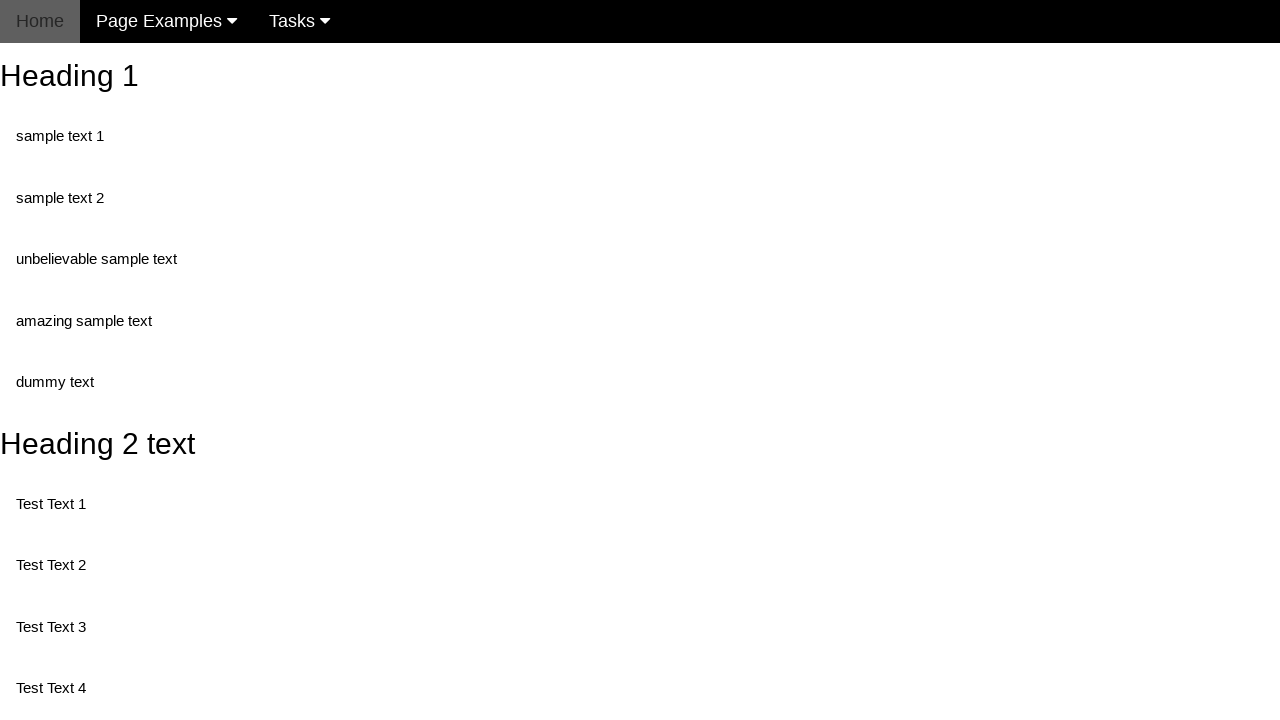

Located heading 1 element
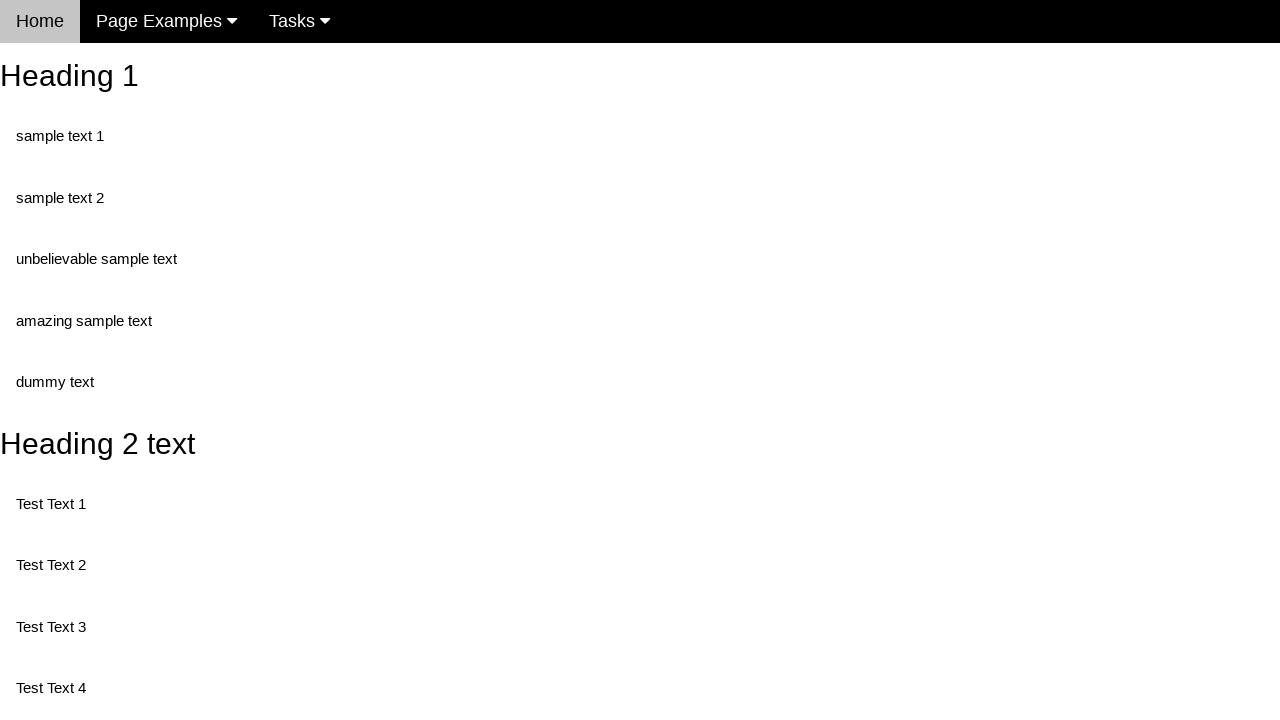

Heading 1 element is ready
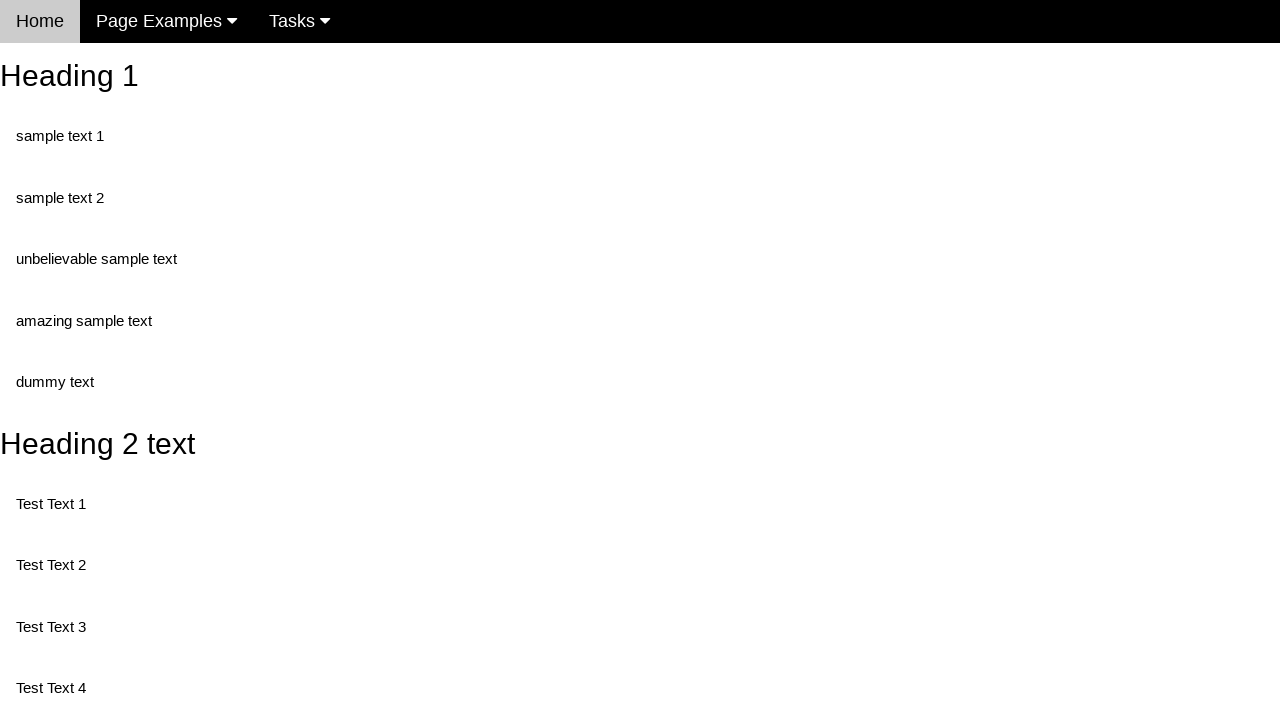

Verified heading 1 displays correct text: 'Heading 1'
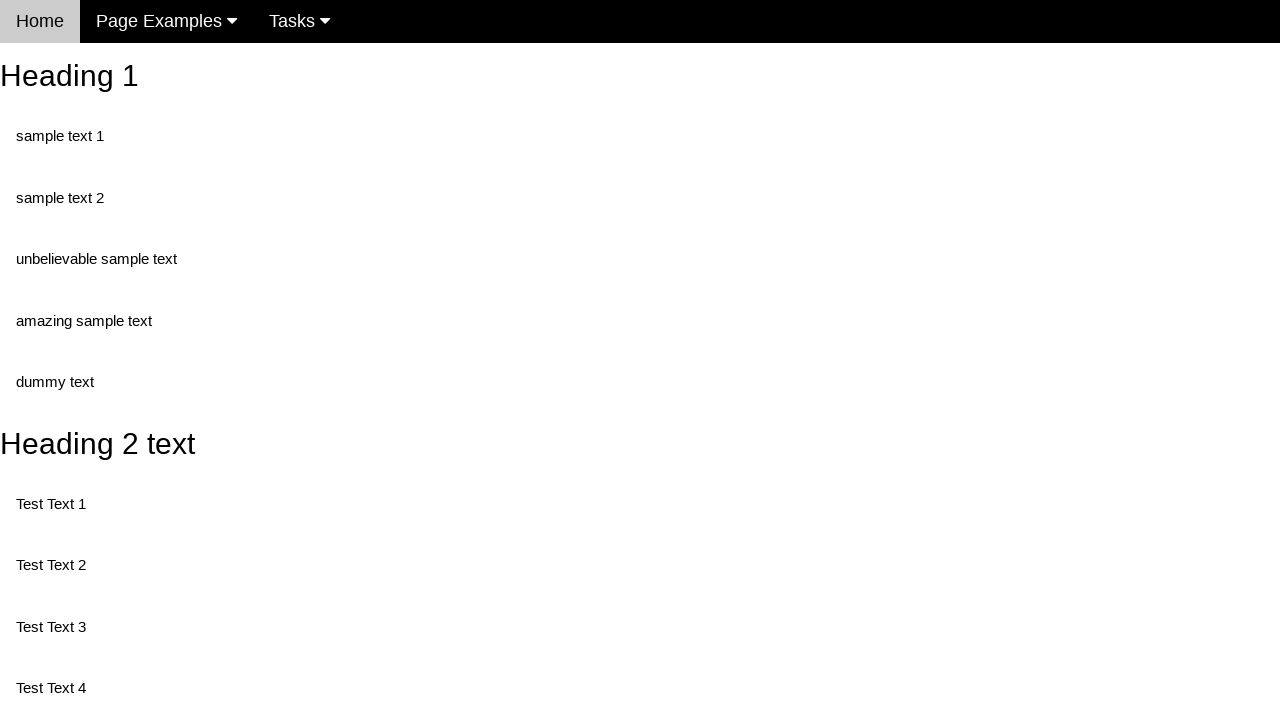

Located heading 2 element
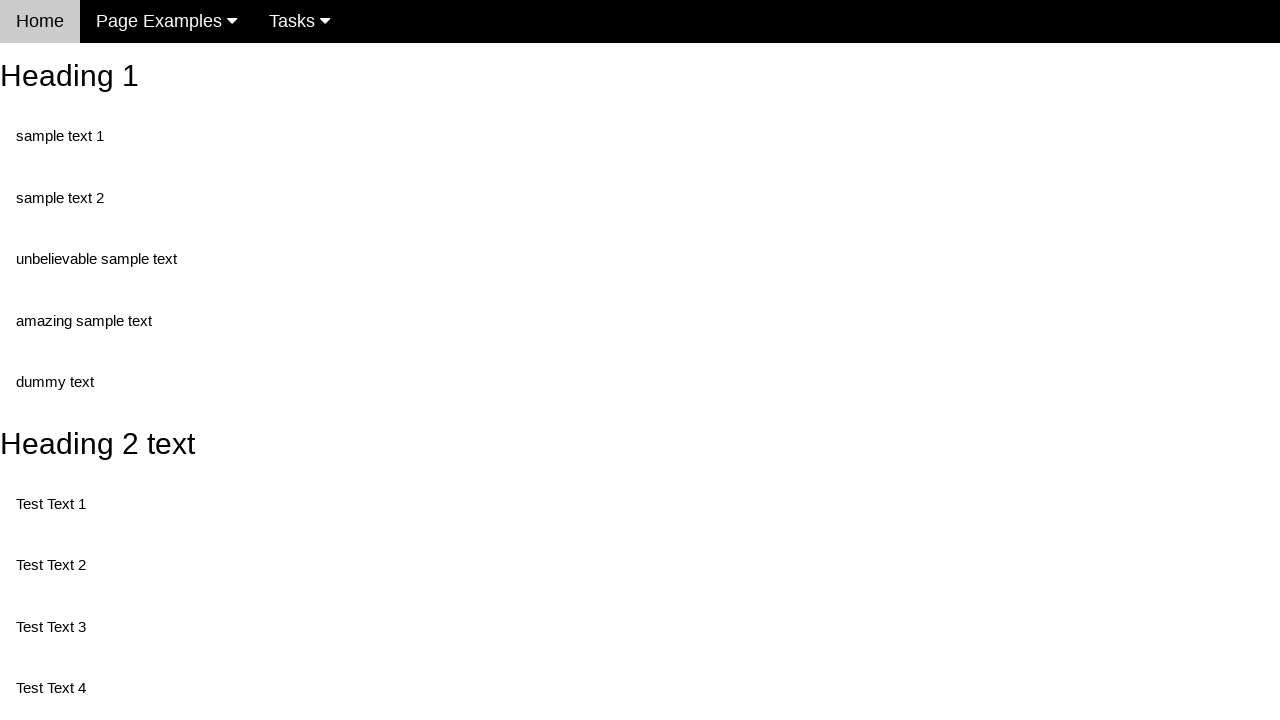

Verified heading 2 displays correct text: 'Heading 2 text'
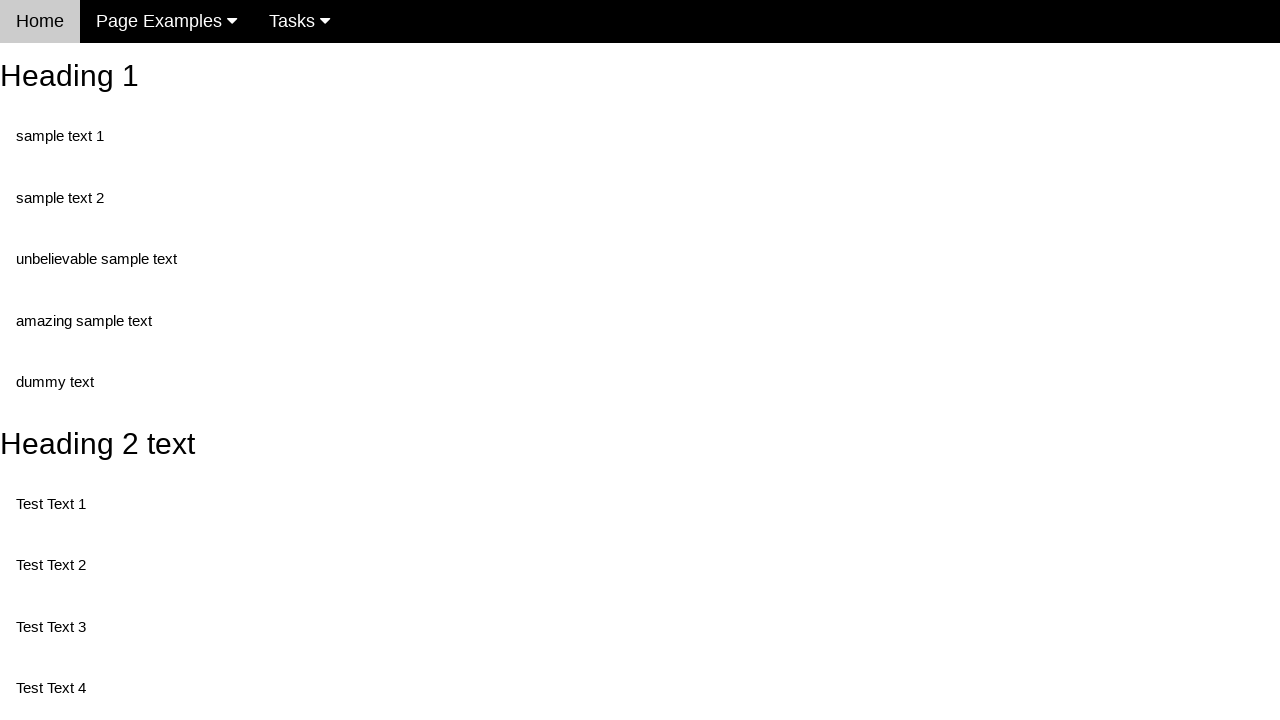

Clicked the first button (randomButton1) at (58, 706) on [name='randomButton1']
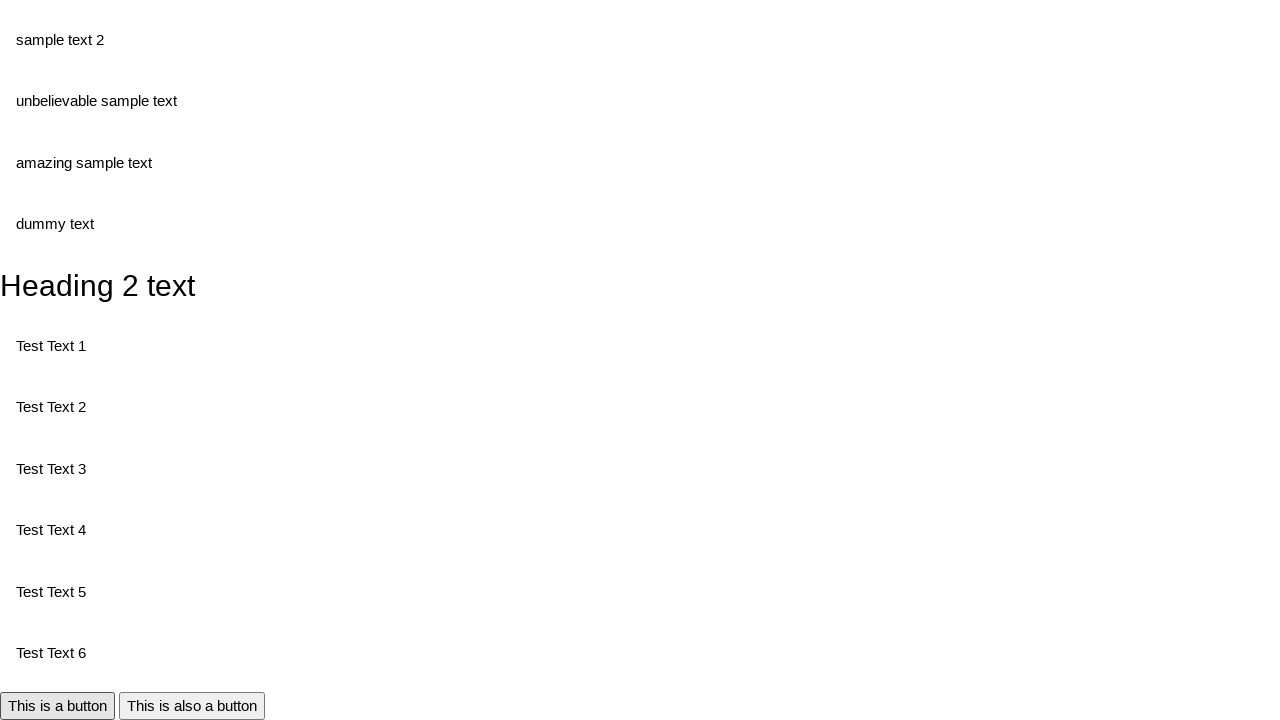

Clicked the second button (randomButton2) at (192, 706) on [name='randomButton2']
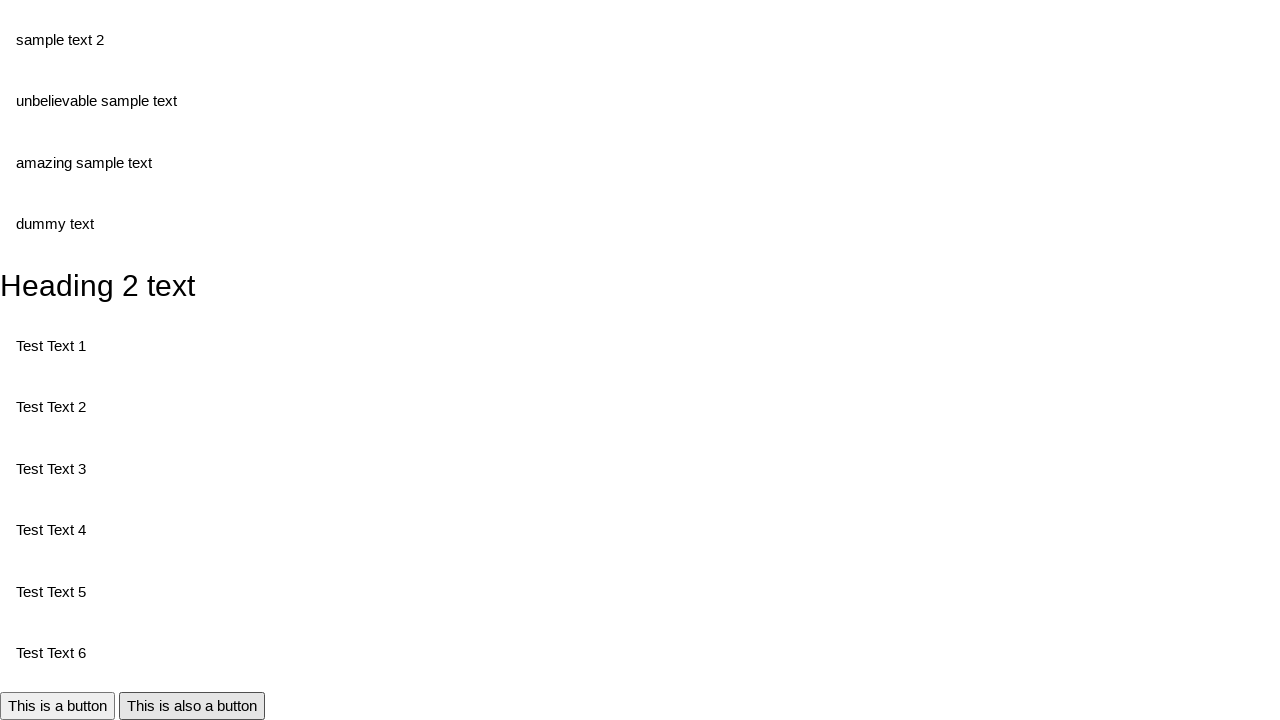

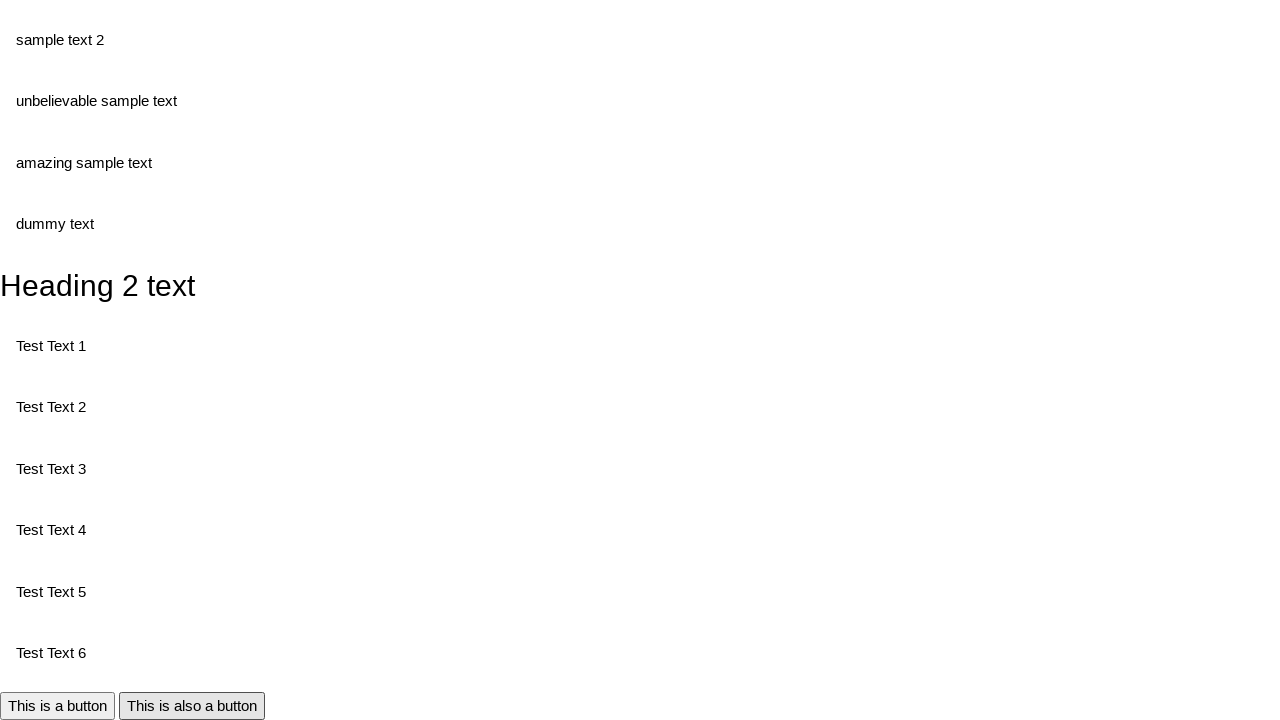